Practices CSS selector locators by filling form fields on a Selenium practice page, then navigates to a Selenium dev test form and fills a password field using nested CSS selectors

Starting URL: https://proleed.academy/exercises/selenium/selenium-element-id-locators-practice-form.php

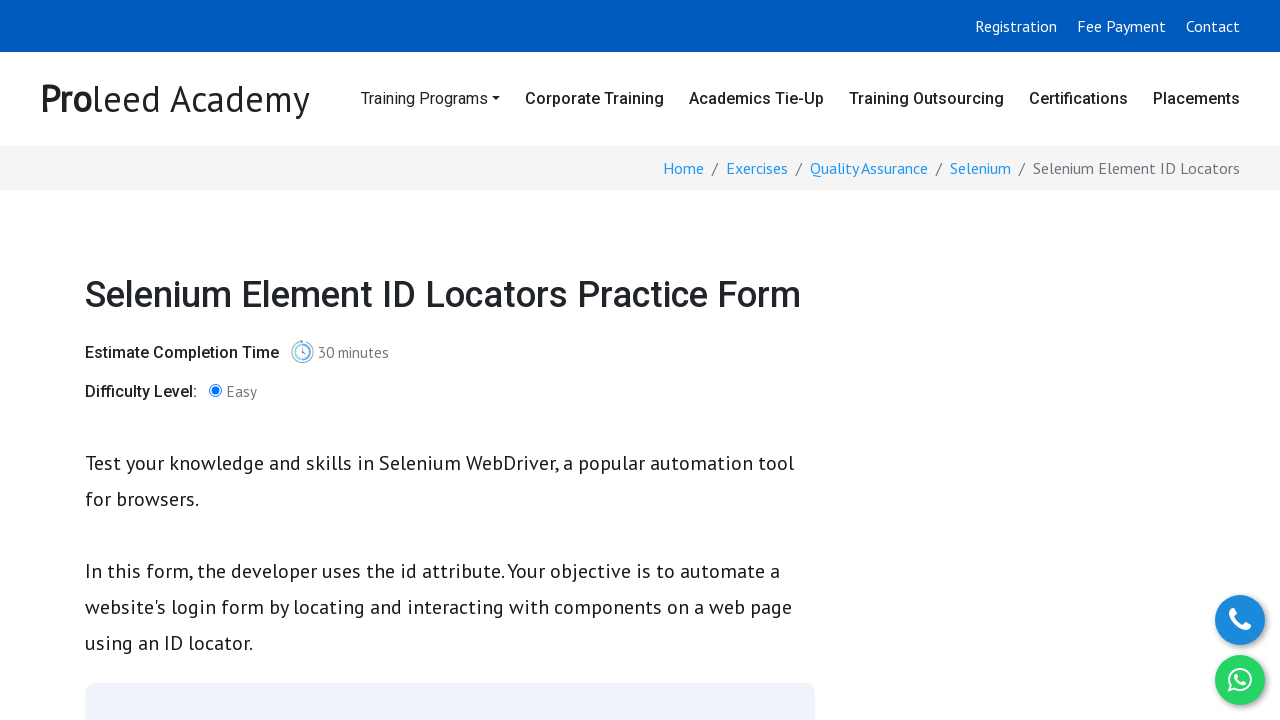

Filled email field with 'testuser42@example.com' using CSS ID selector on #email
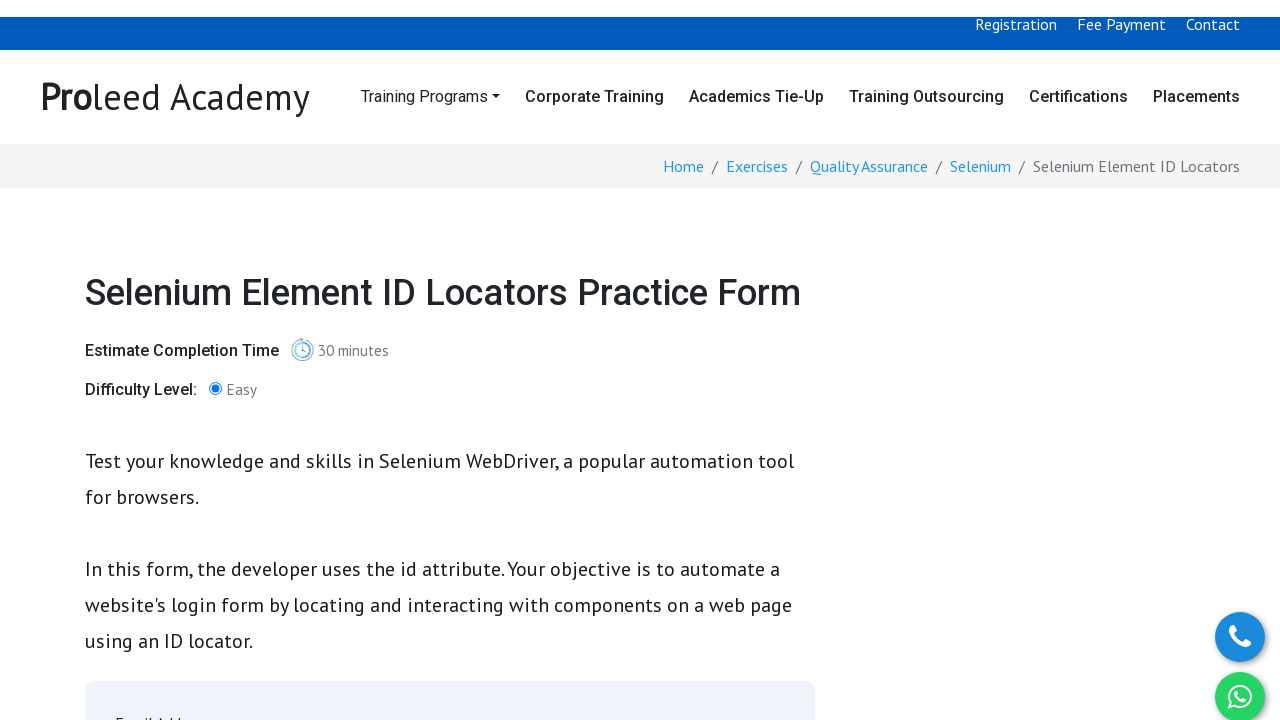

Filled password field with 'SecureTestPwd789' using CSS ID selector on #password
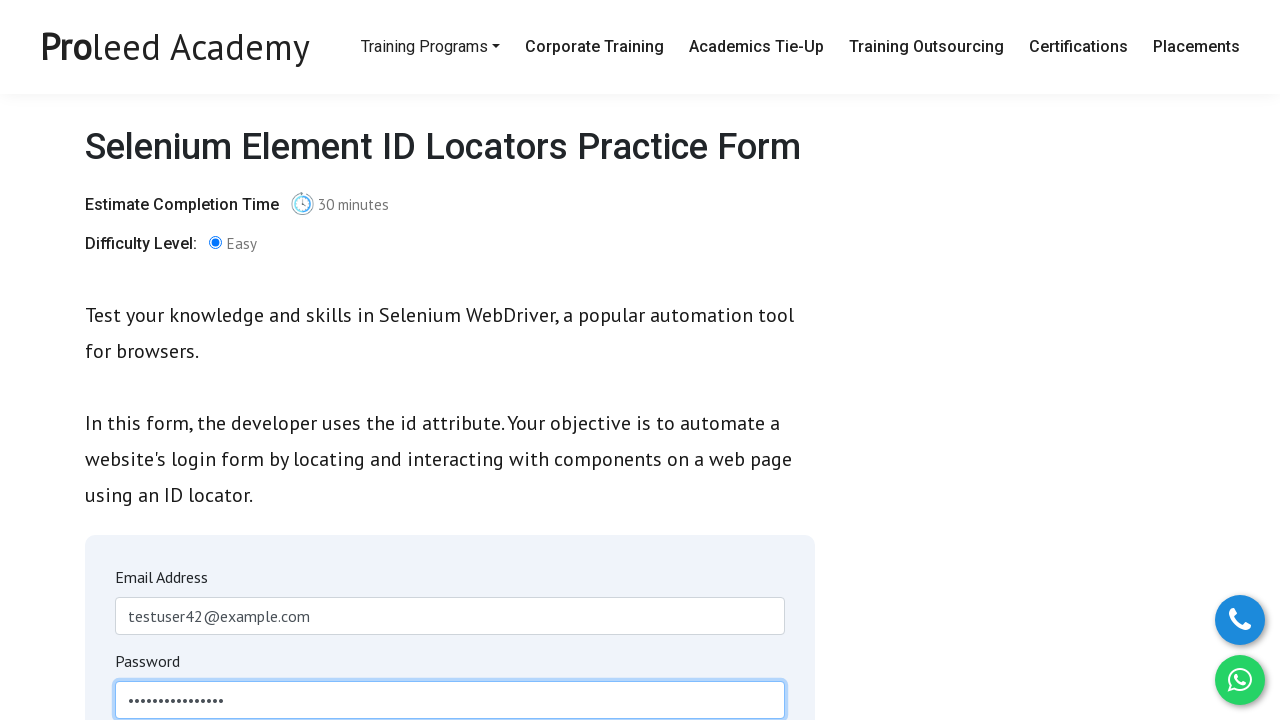

Navigated to Selenium dev test form at https://www.selenium.dev/selenium/web/web-form.html
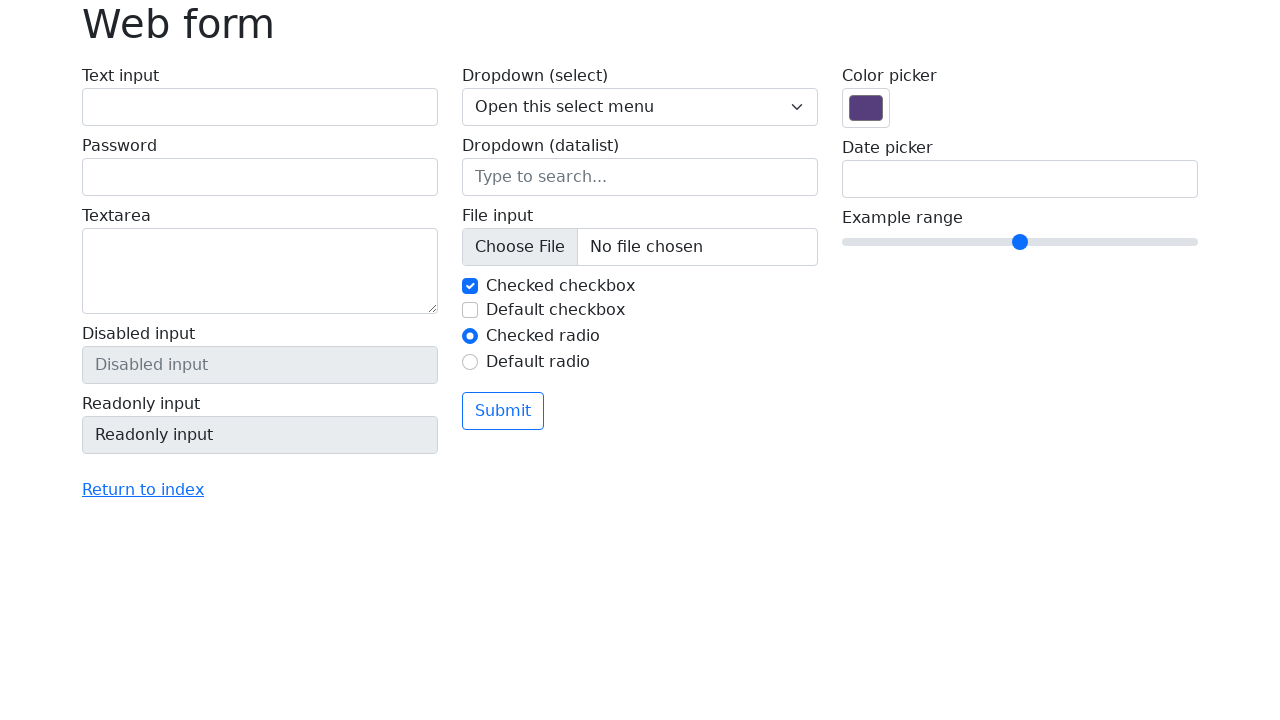

Filled password field with 'AnotherTestPass456' using nested CSS selector path on body > main > div > form > div > div:nth-child(1) > label:nth-child(2) > input
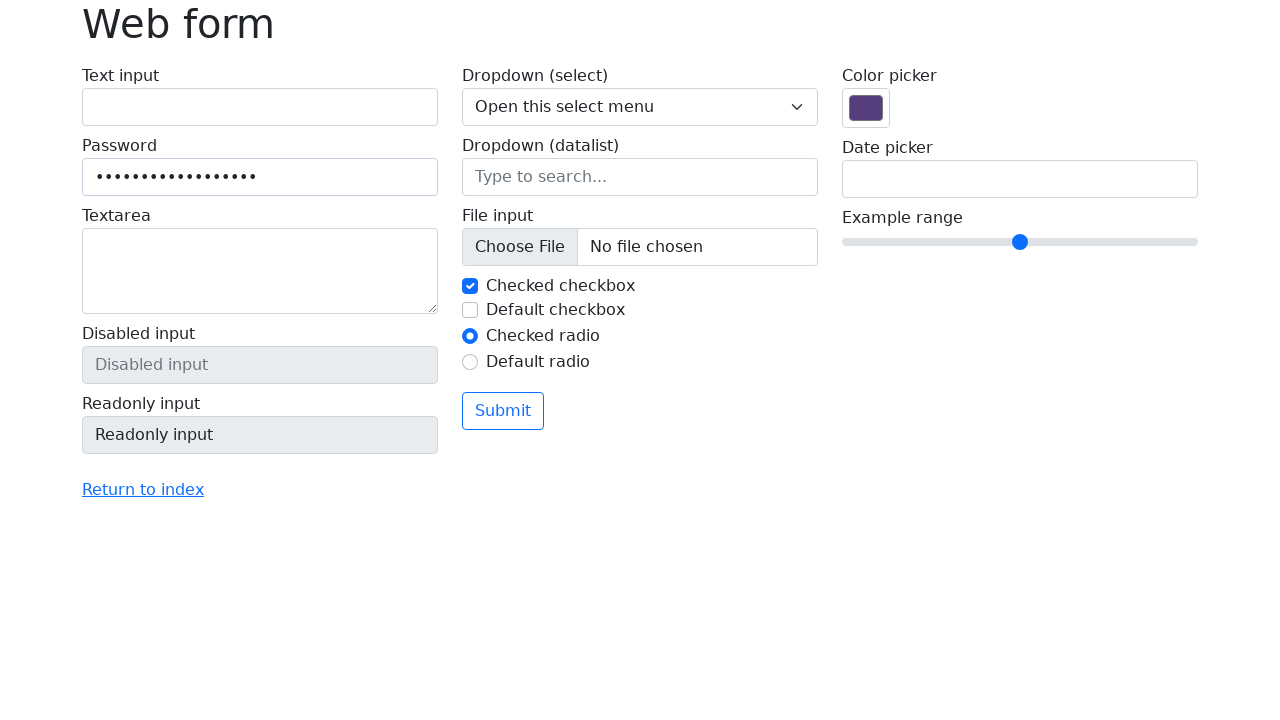

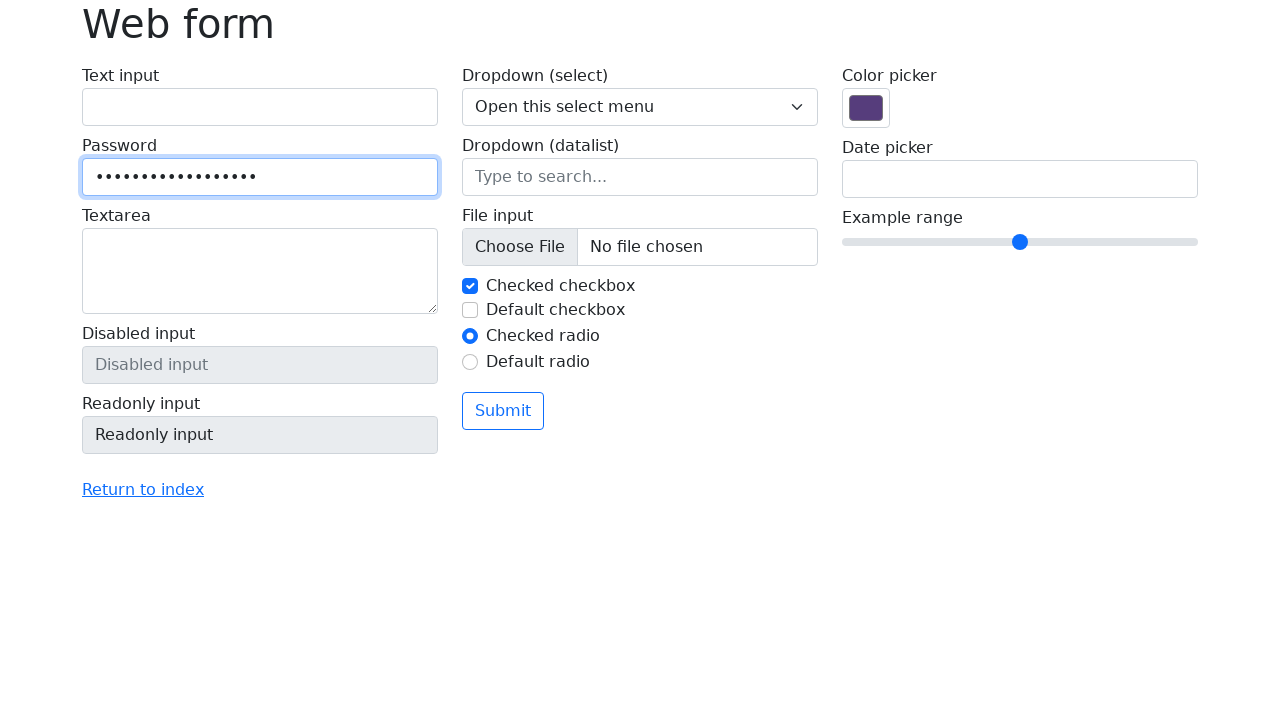